Tests JavaScript prompt alert handling by clicking a button to trigger a prompt, entering text into the prompt, accepting it, and verifying the result message is displayed.

Starting URL: https://training-support.net/webelements/alerts

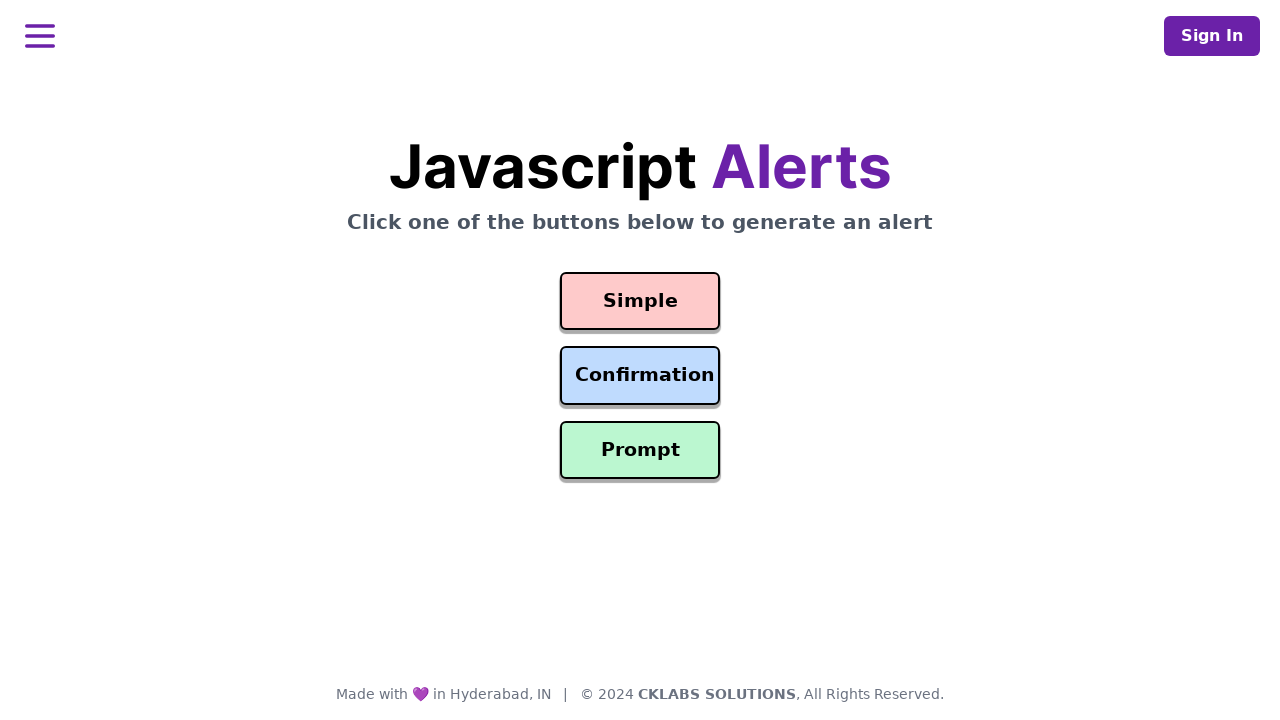

Set up dialog handler to accept prompt with text 'Awesome!'
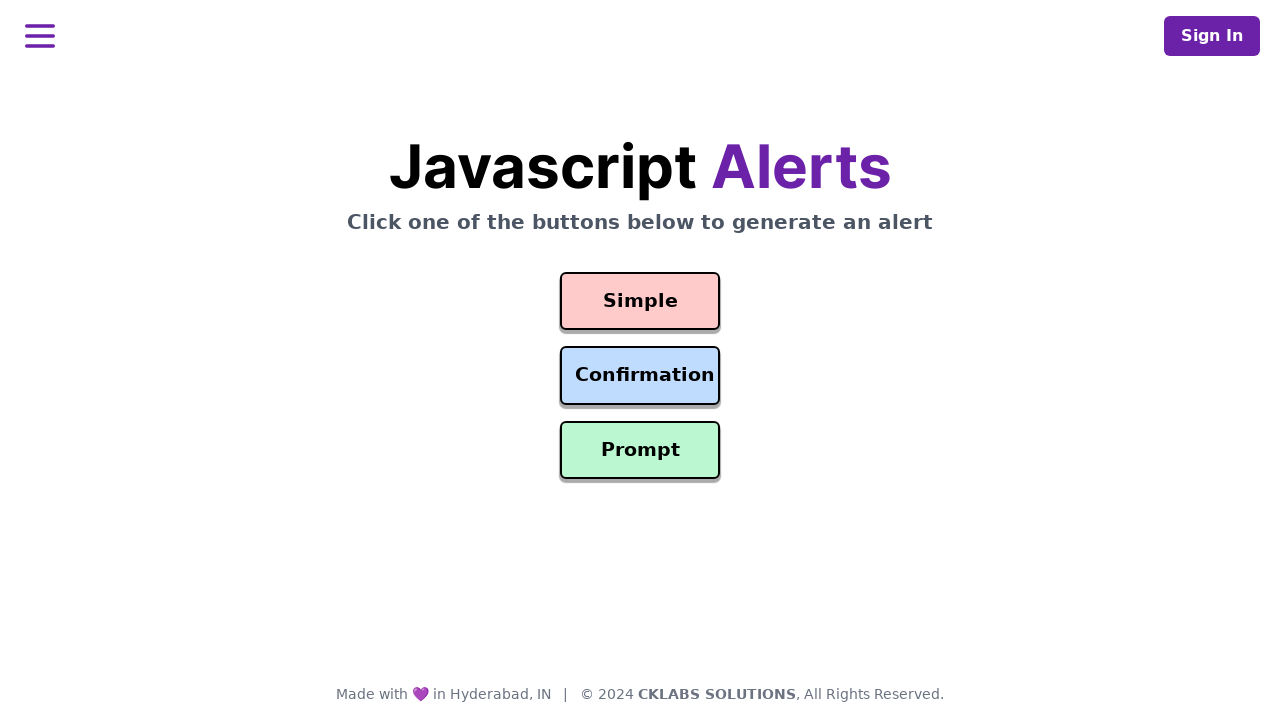

Clicked prompt button to trigger JavaScript prompt alert at (640, 450) on #prompt
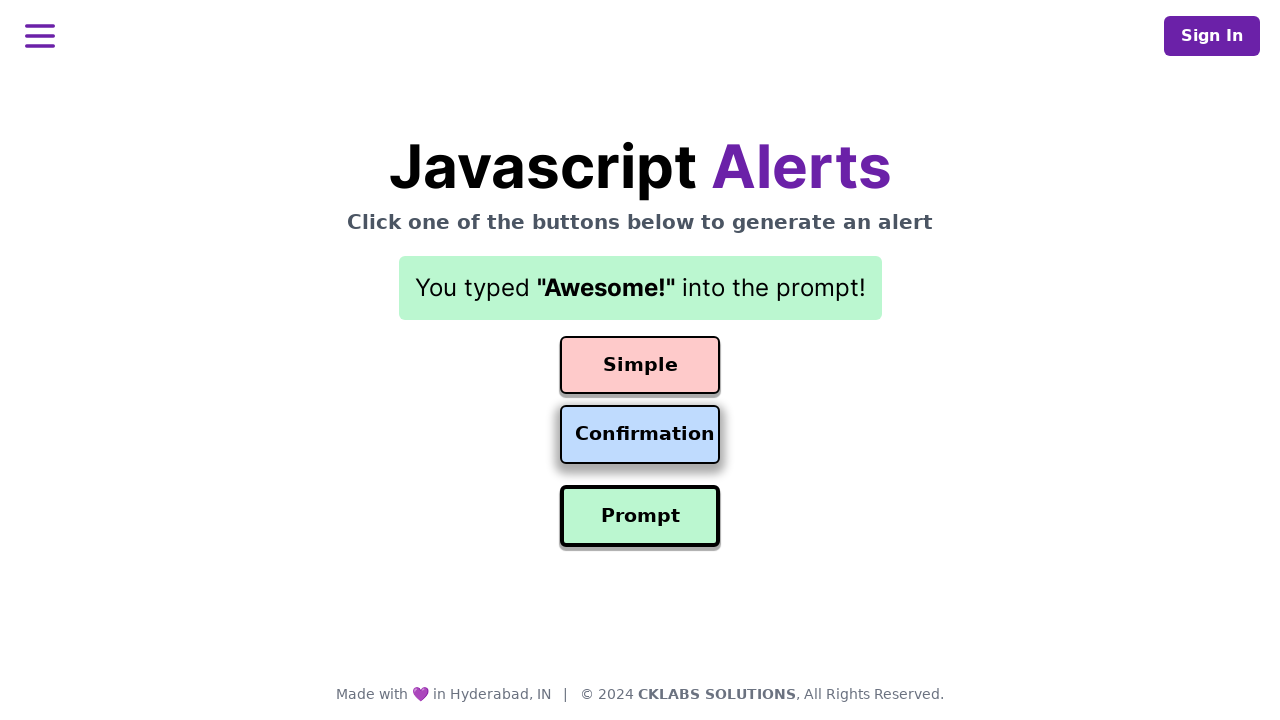

Result message element loaded after prompt was accepted
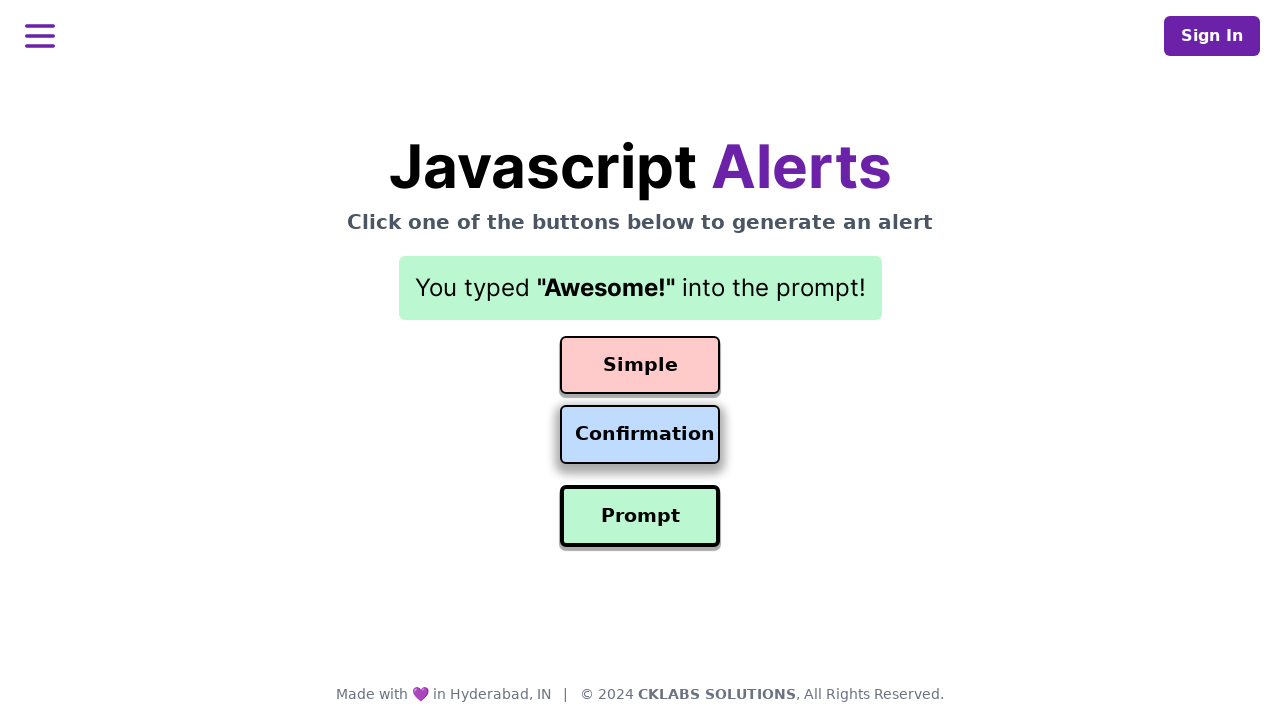

Retrieved result text: You typed "Awesome!" into the prompt!
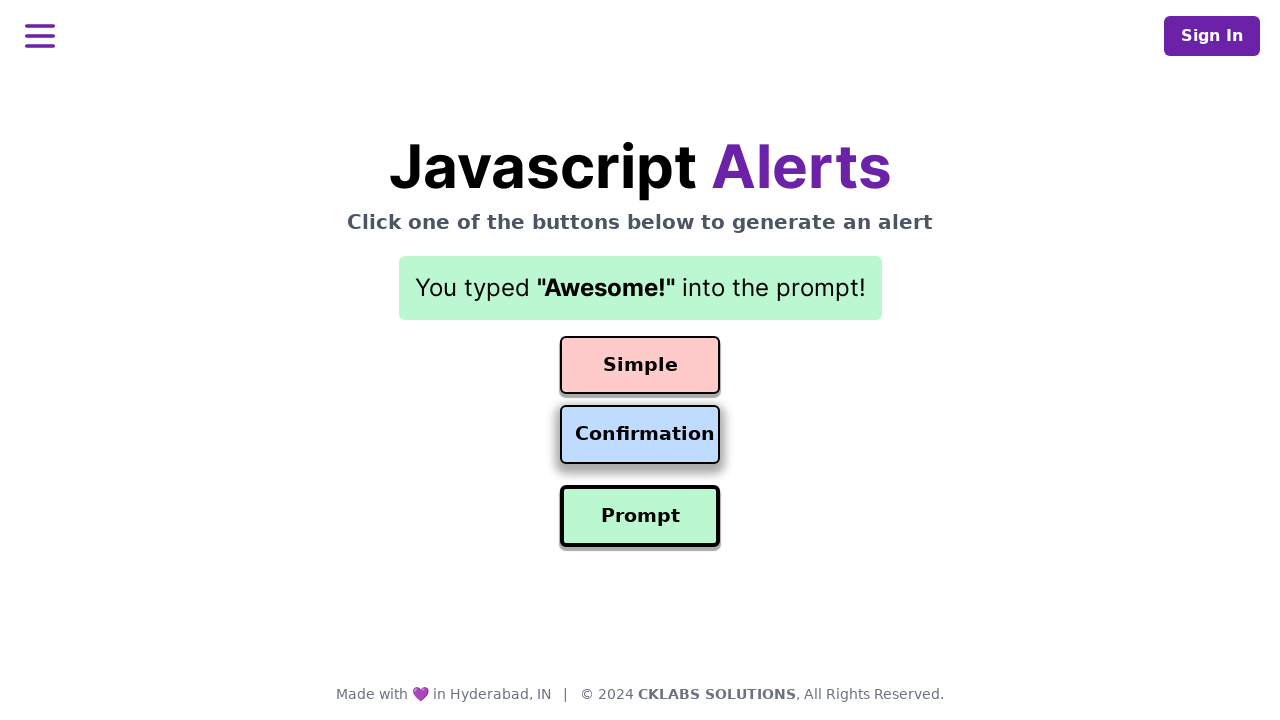

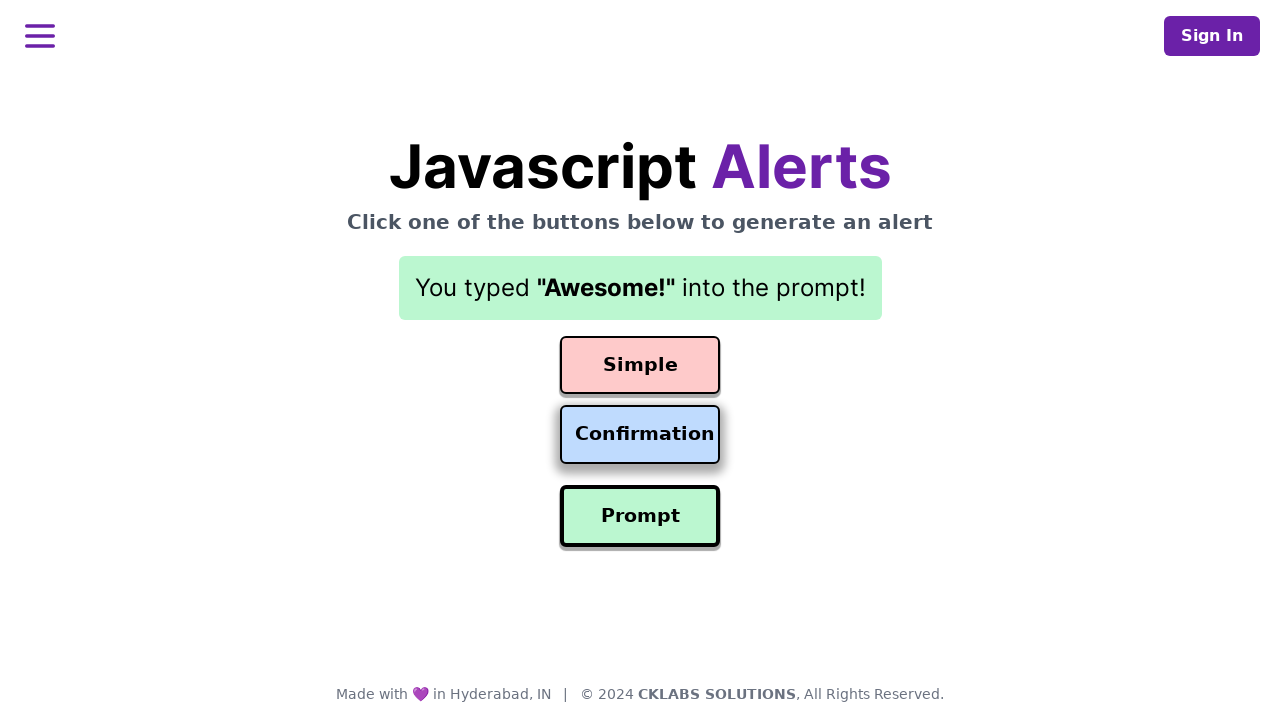